Tests that a tooltip is correctly positioned above the trigger element when hovering

Starting URL: https://osstep.github.io/action_hover

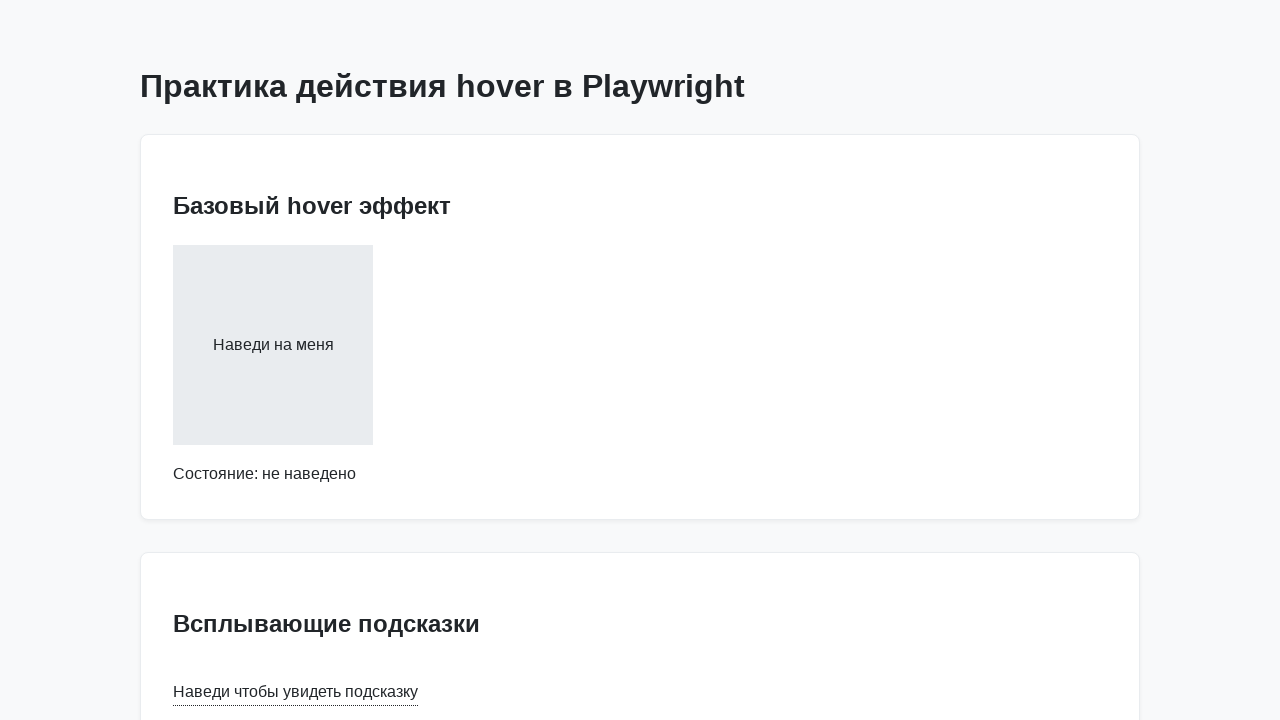

Navigated to tooltip test page
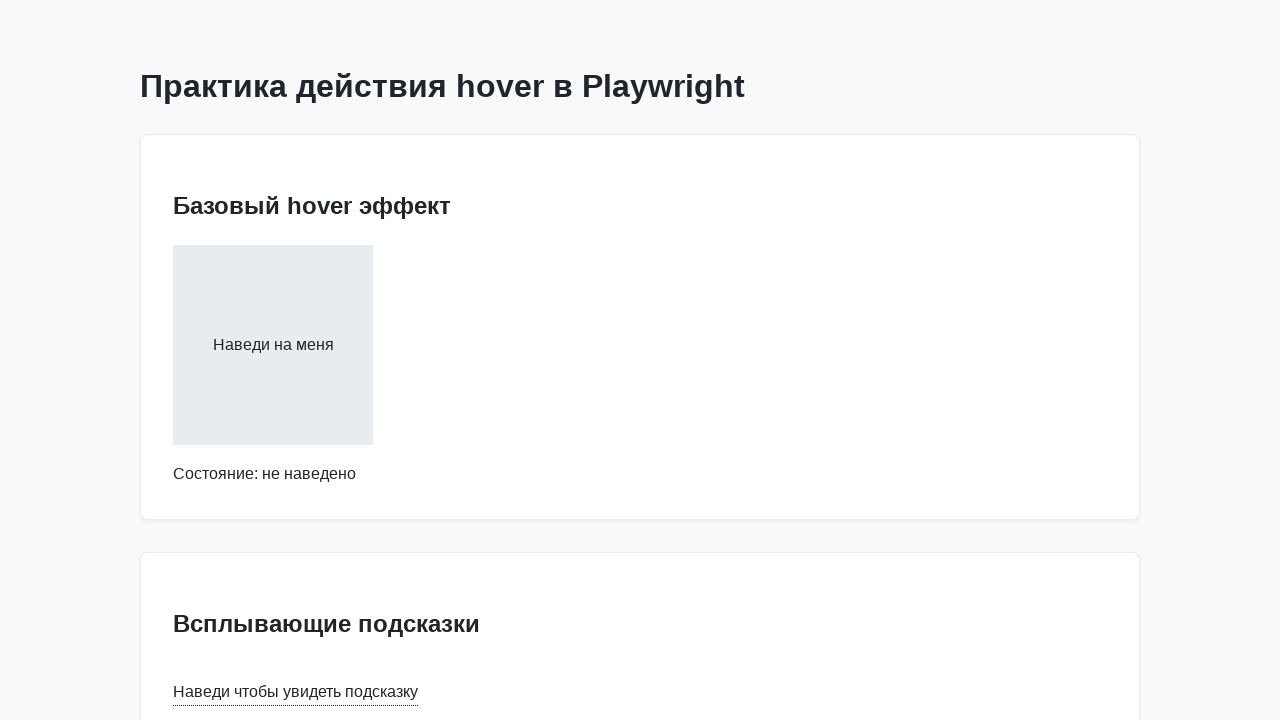

Located tooltip trigger element
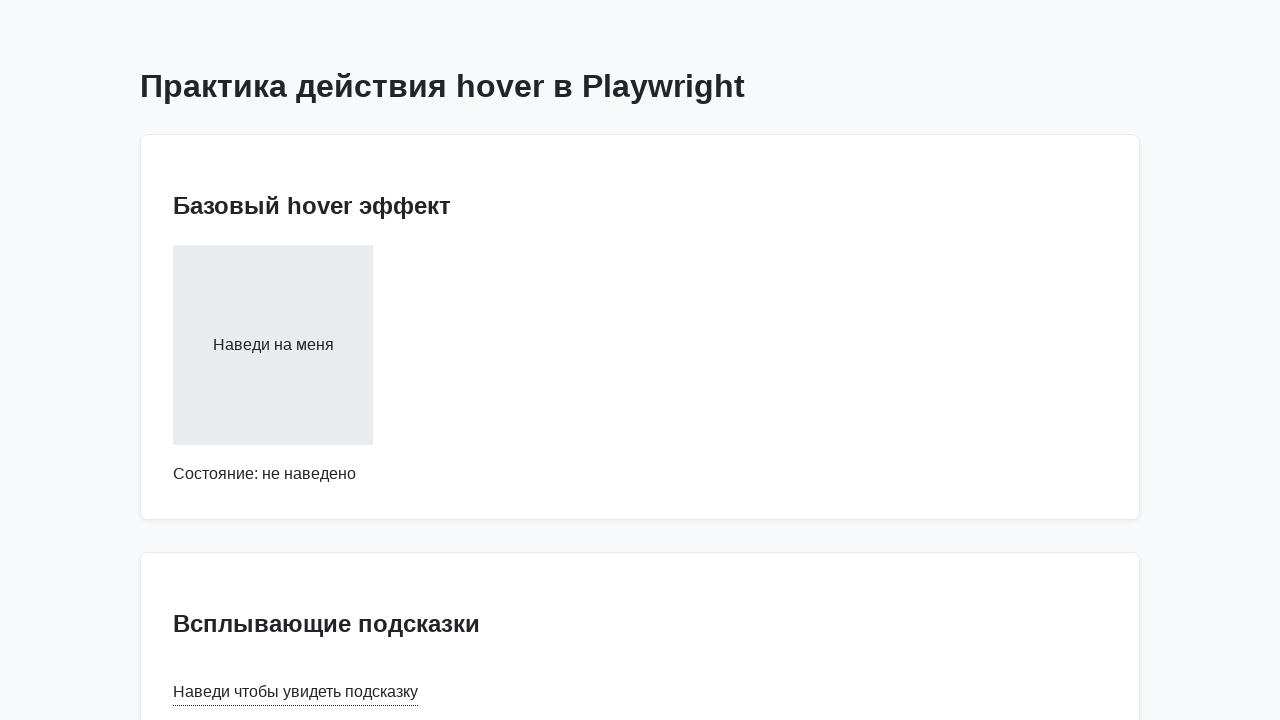

Located tooltip text element
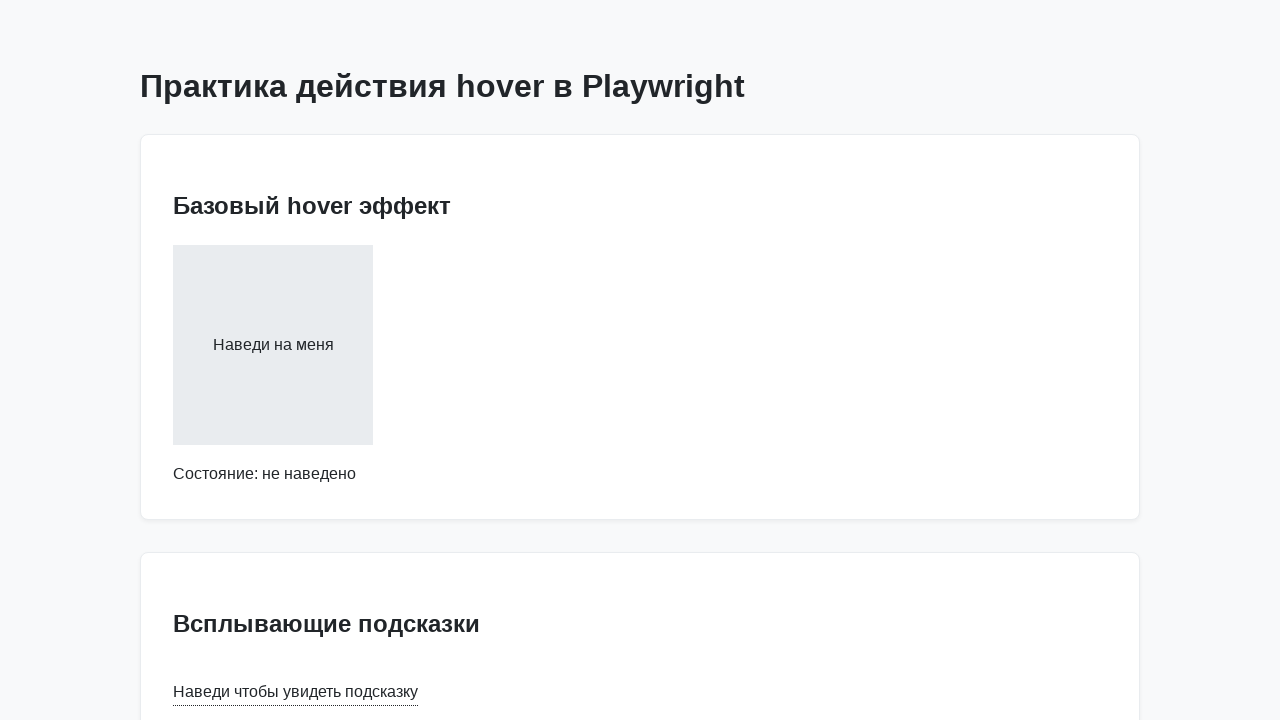

Retrieved trigger element bounding box
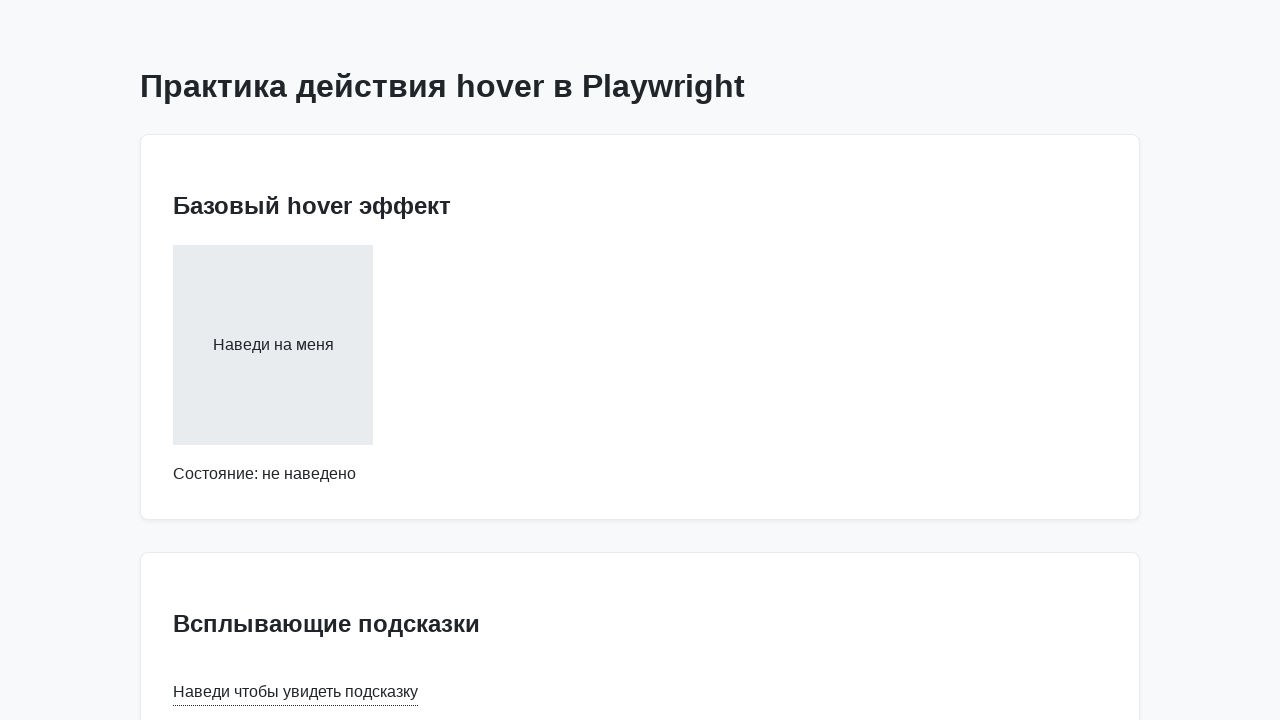

Hovered over tooltip trigger element at (296, 692) on internal:text="\u041d\u0430\u0432\u0435\u0434\u0438 \u0447\u0442\u043e\u0431\u04
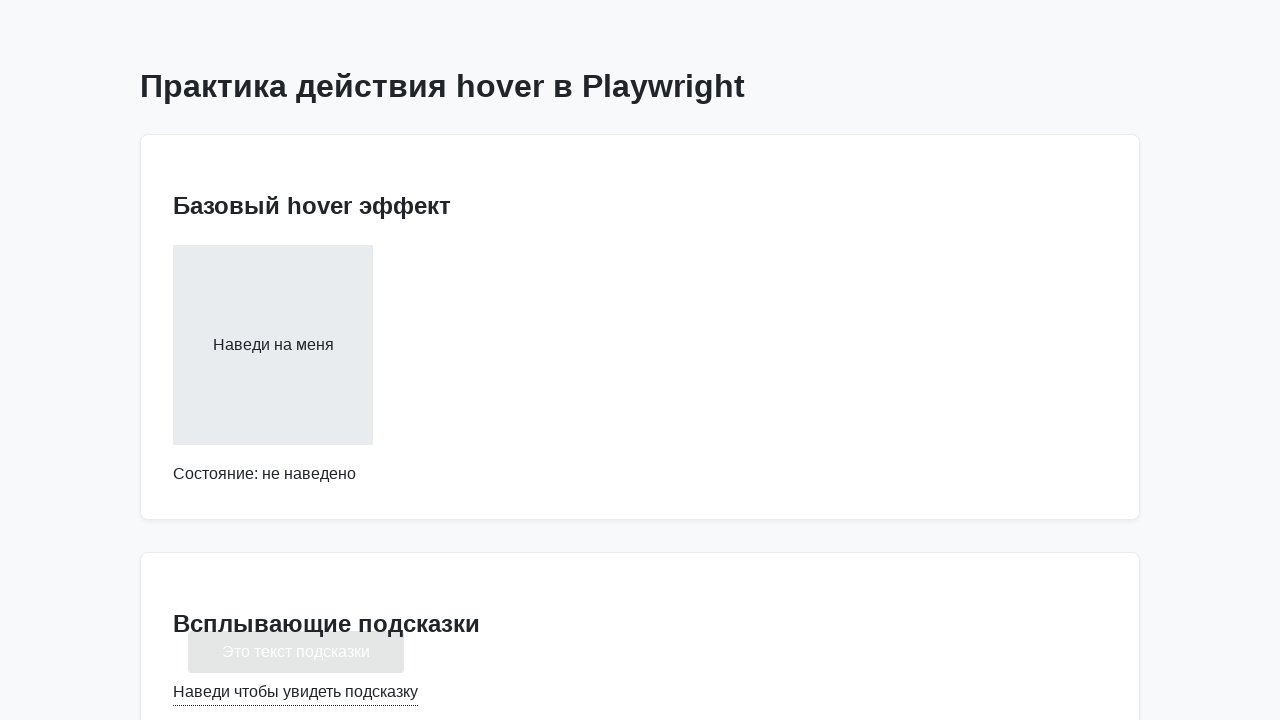

Tooltip appeared and became visible
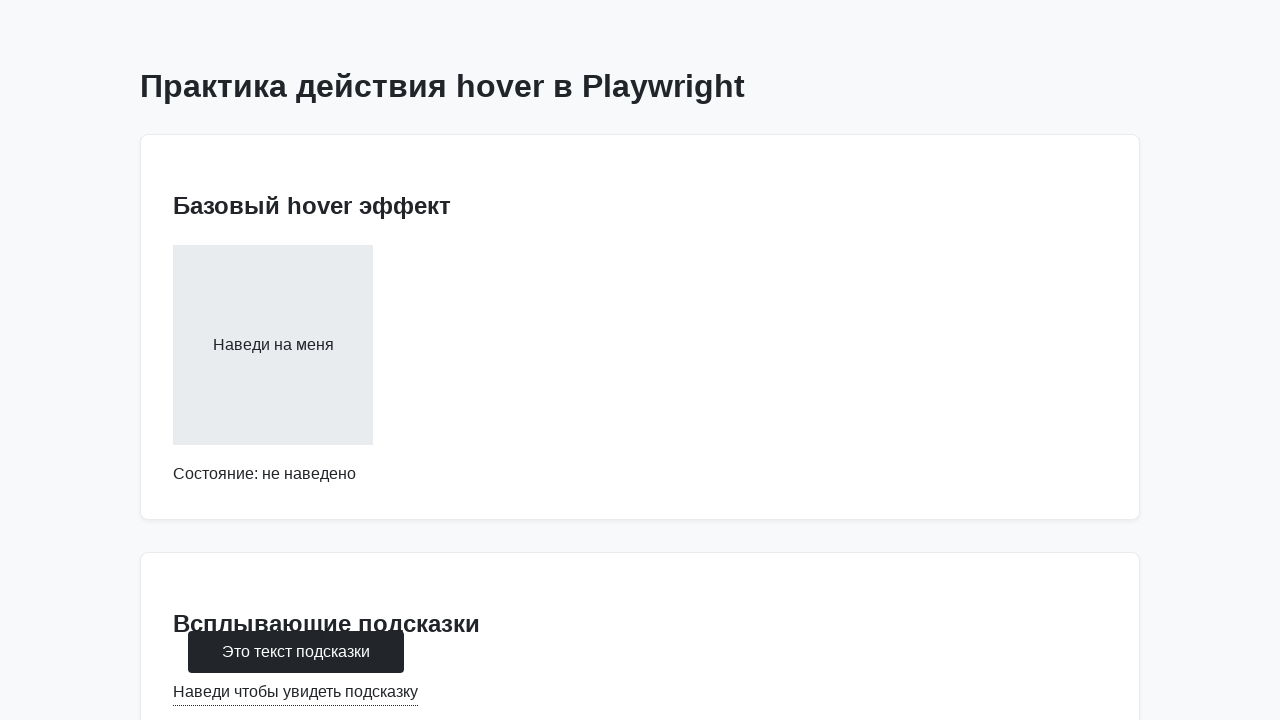

Retrieved tooltip bounding box for position verification
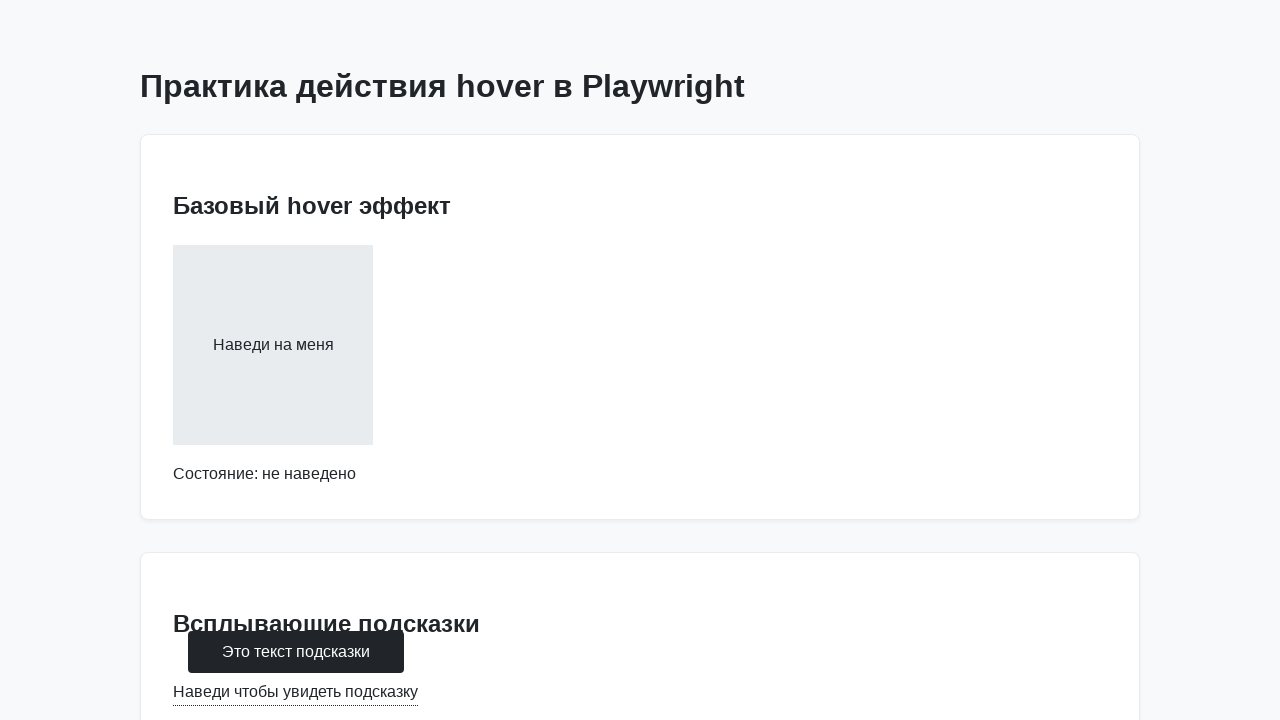

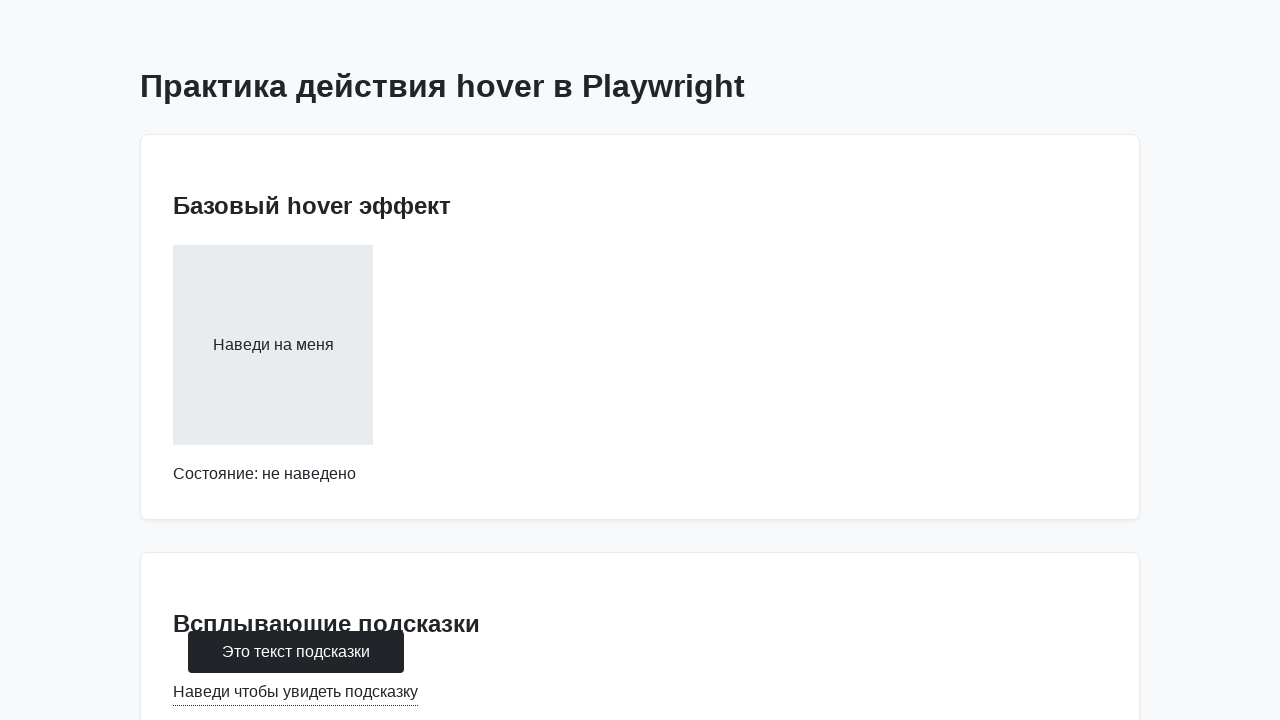